Tests iframe handling by filling form fields inside an iframe and submitting the form

Starting URL: https://www.w3schools.com/html/tryit.asp?filename=tryhtml_form_submit

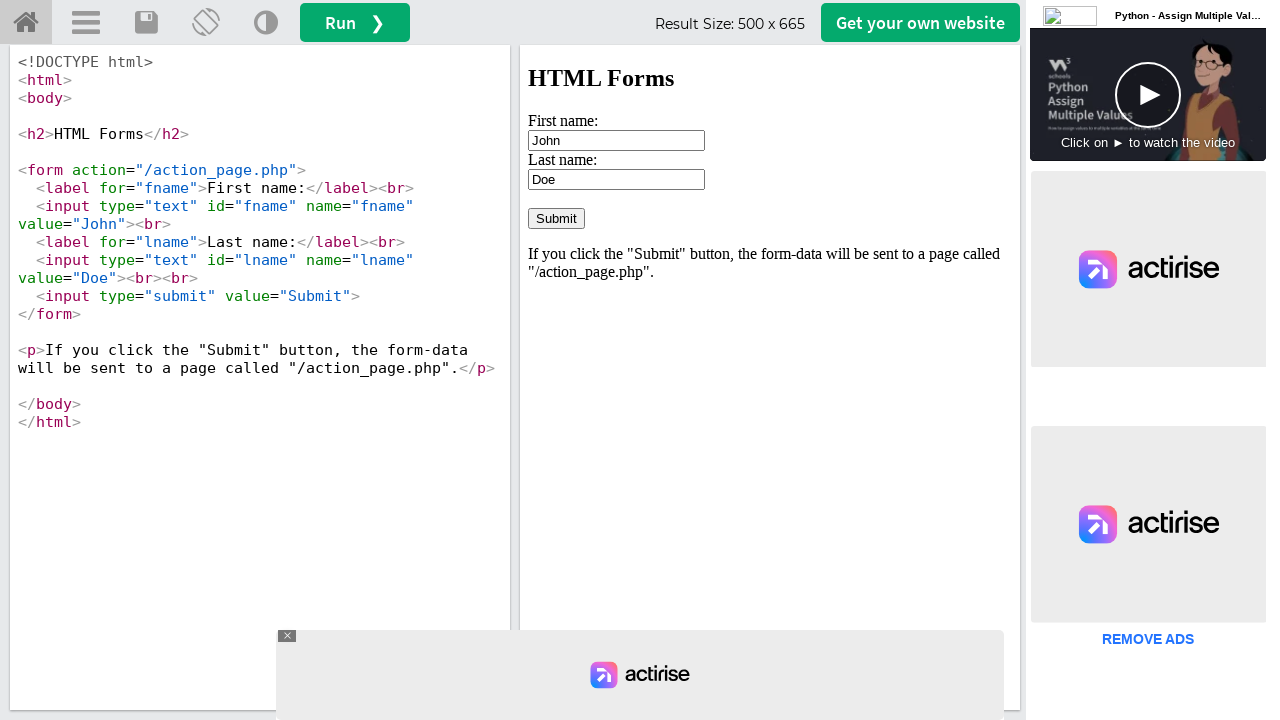

Located iframe with id 'iframeResult'
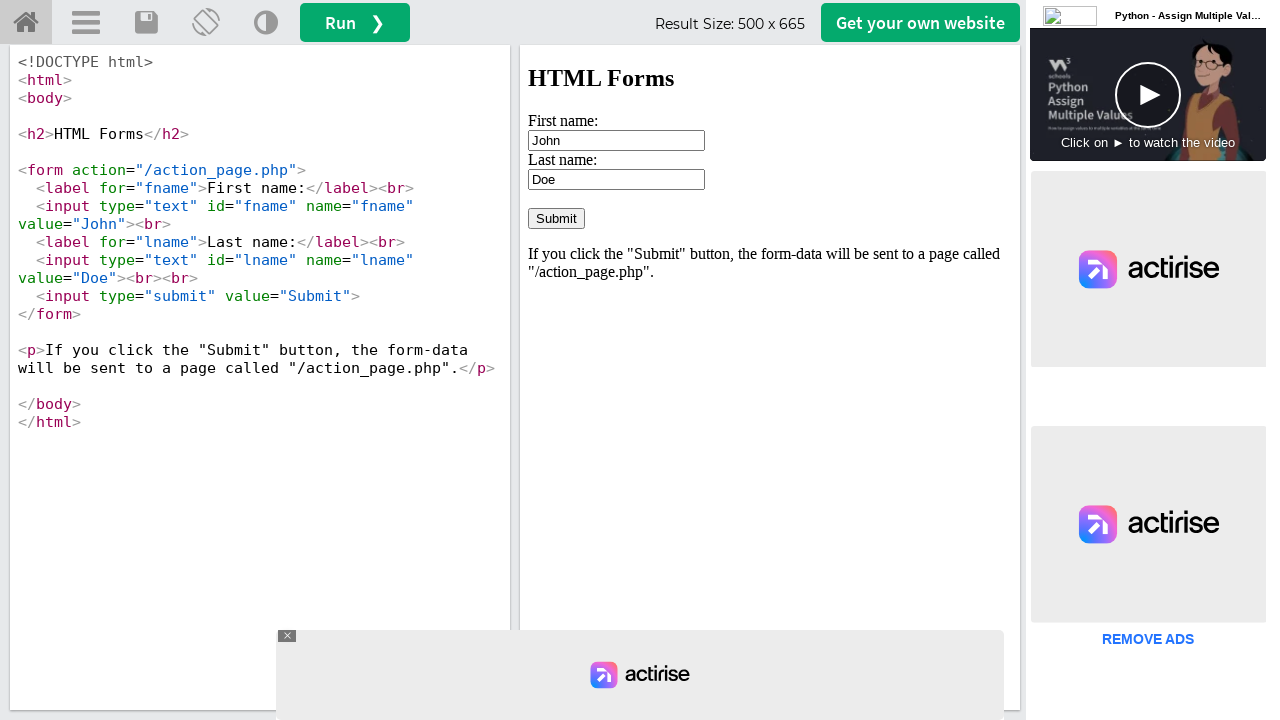

Cleared first name field in iframe on #iframeResult >> internal:control=enter-frame >> #fname
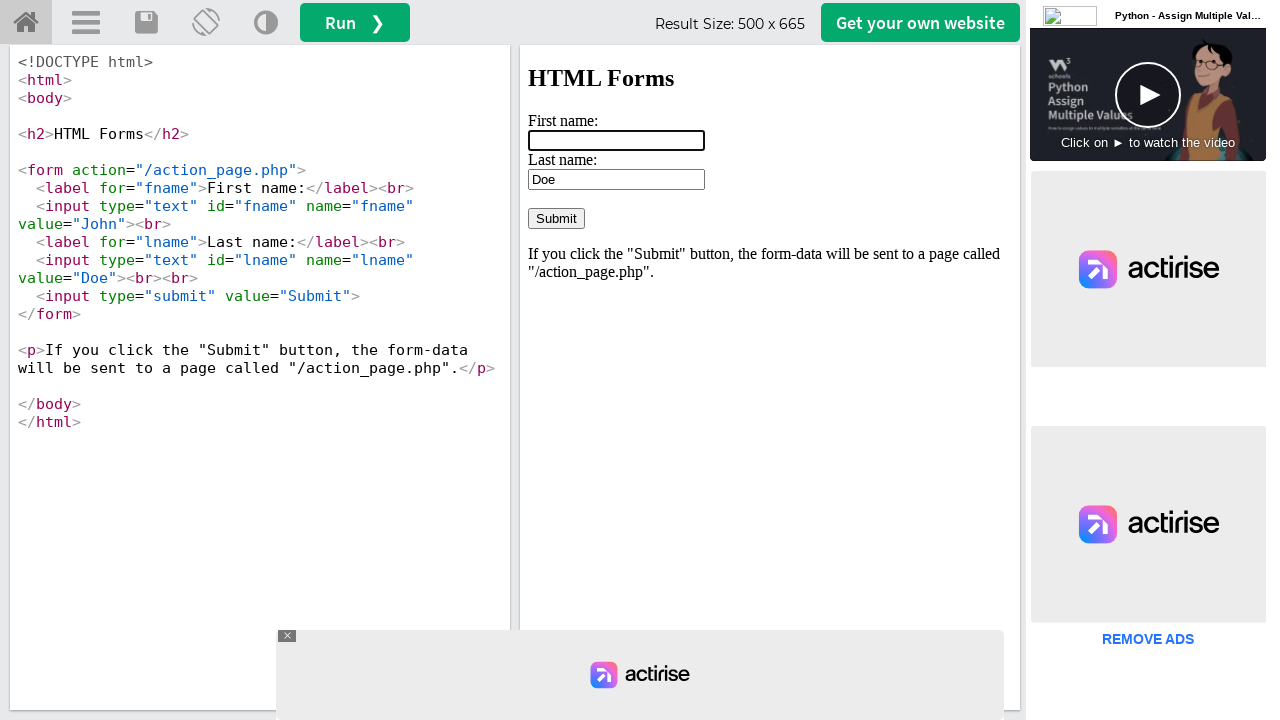

Filled first name field with 'Marcus' on #iframeResult >> internal:control=enter-frame >> #fname
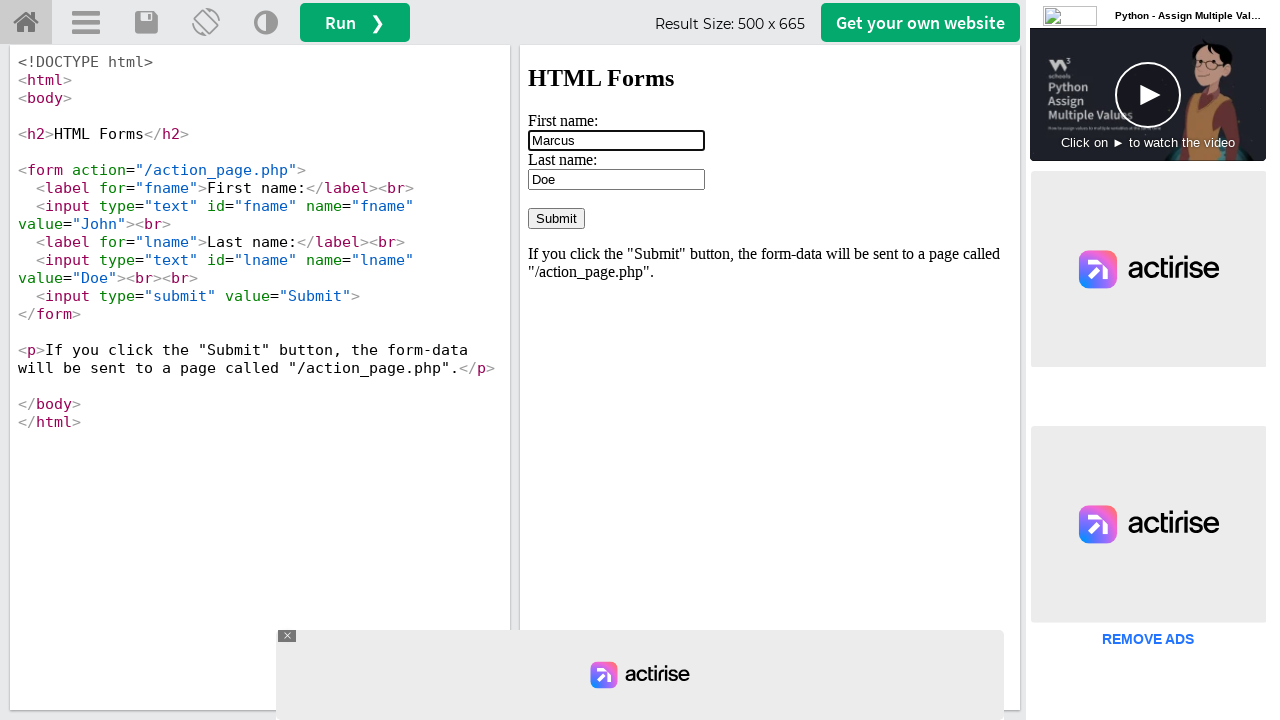

Cleared last name field in iframe on #iframeResult >> internal:control=enter-frame >> #lname
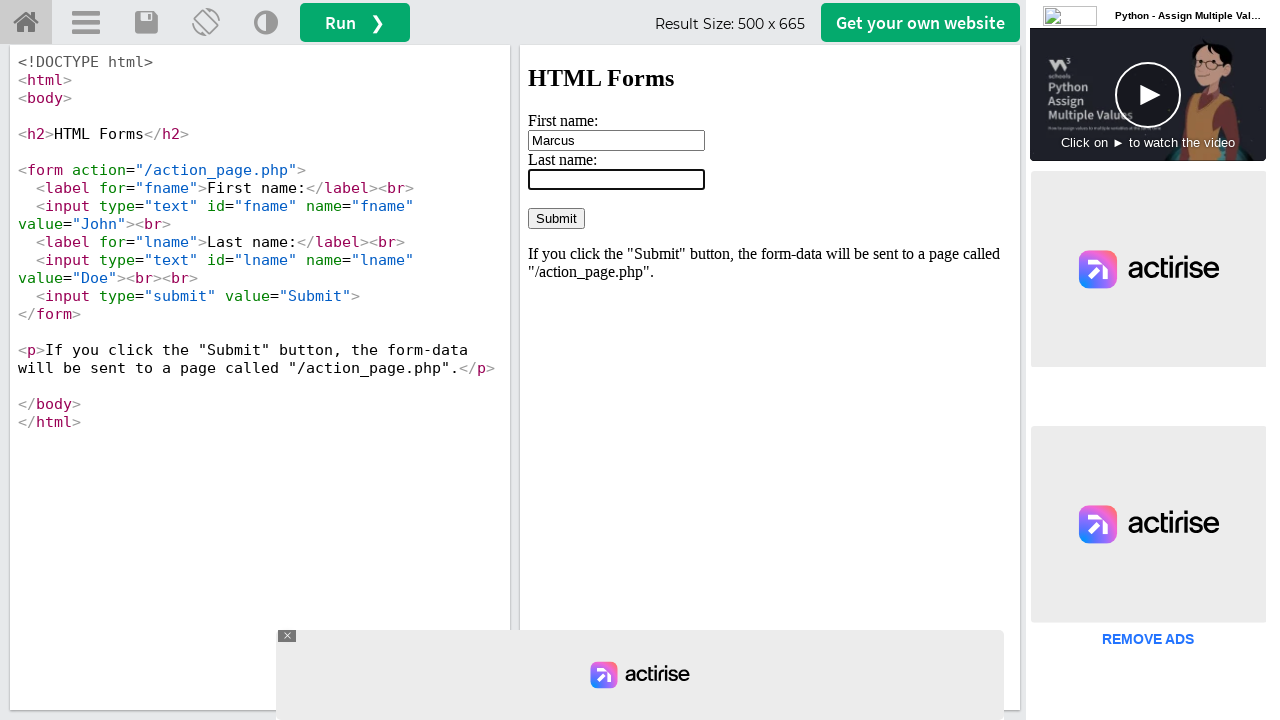

Filled last name field with 'Johnson' on #iframeResult >> internal:control=enter-frame >> #lname
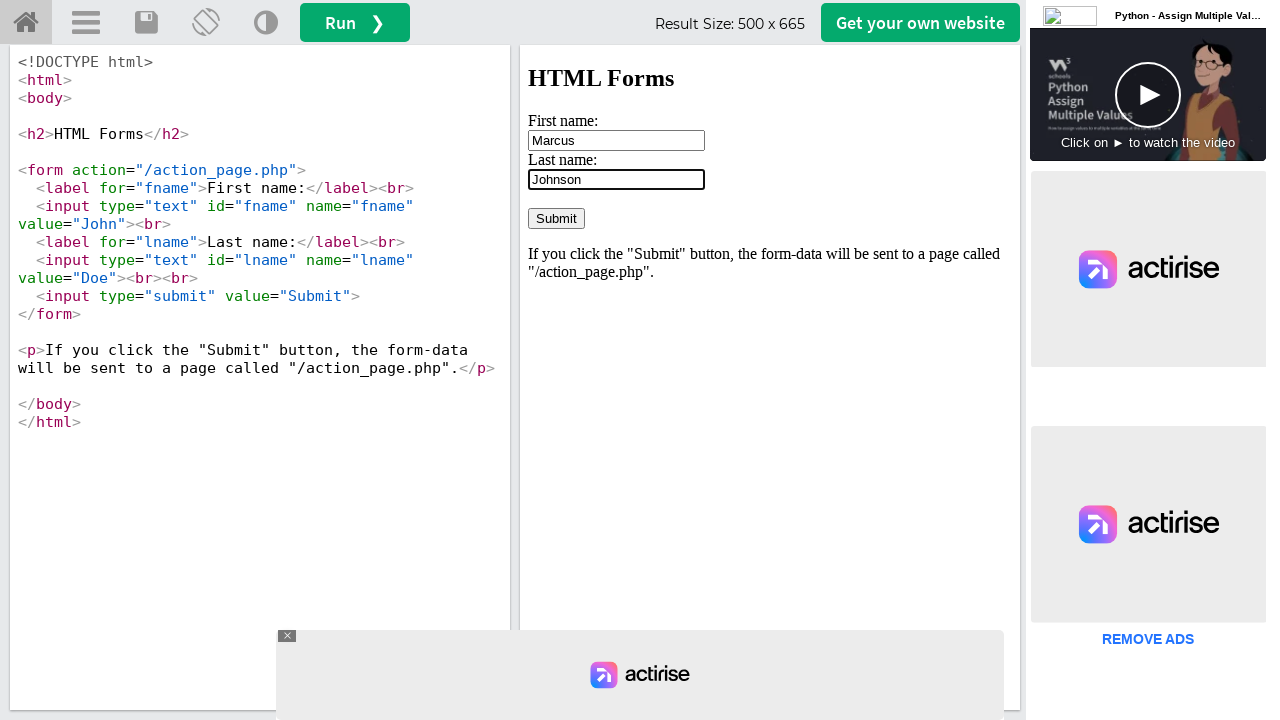

Clicked form submit button in iframe at (556, 218) on #iframeResult >> internal:control=enter-frame >> [type='Submit']
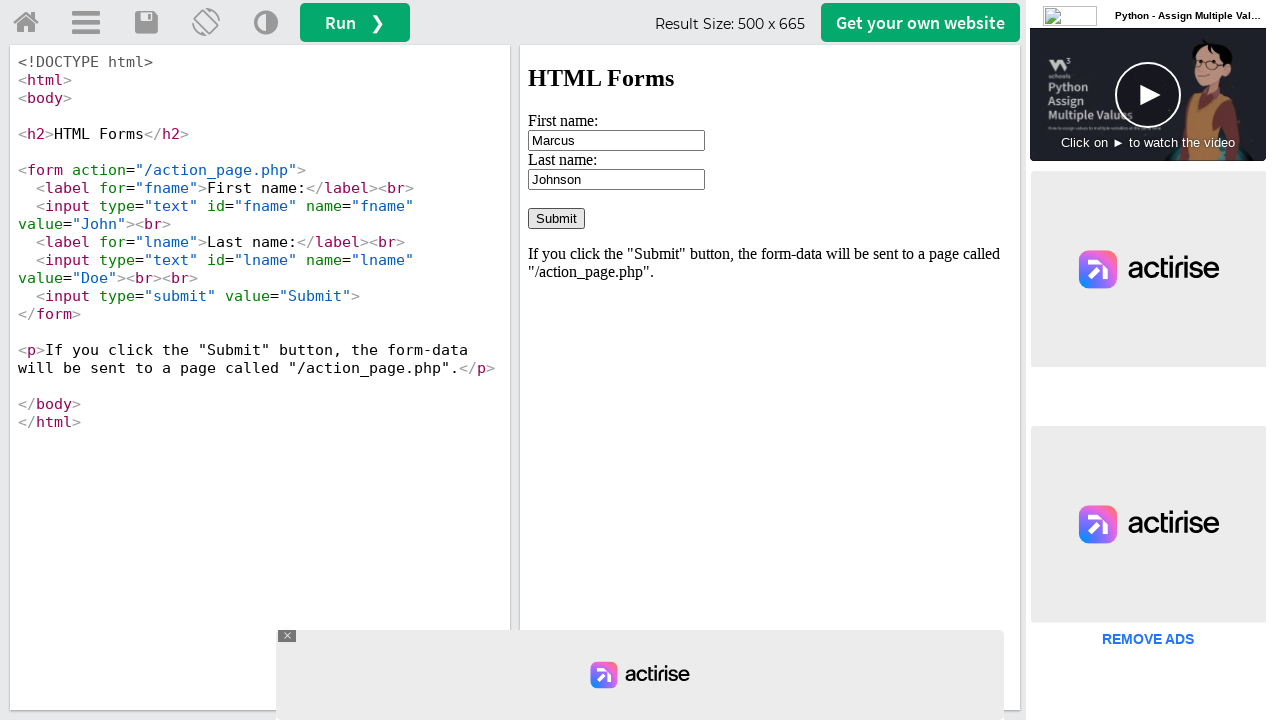

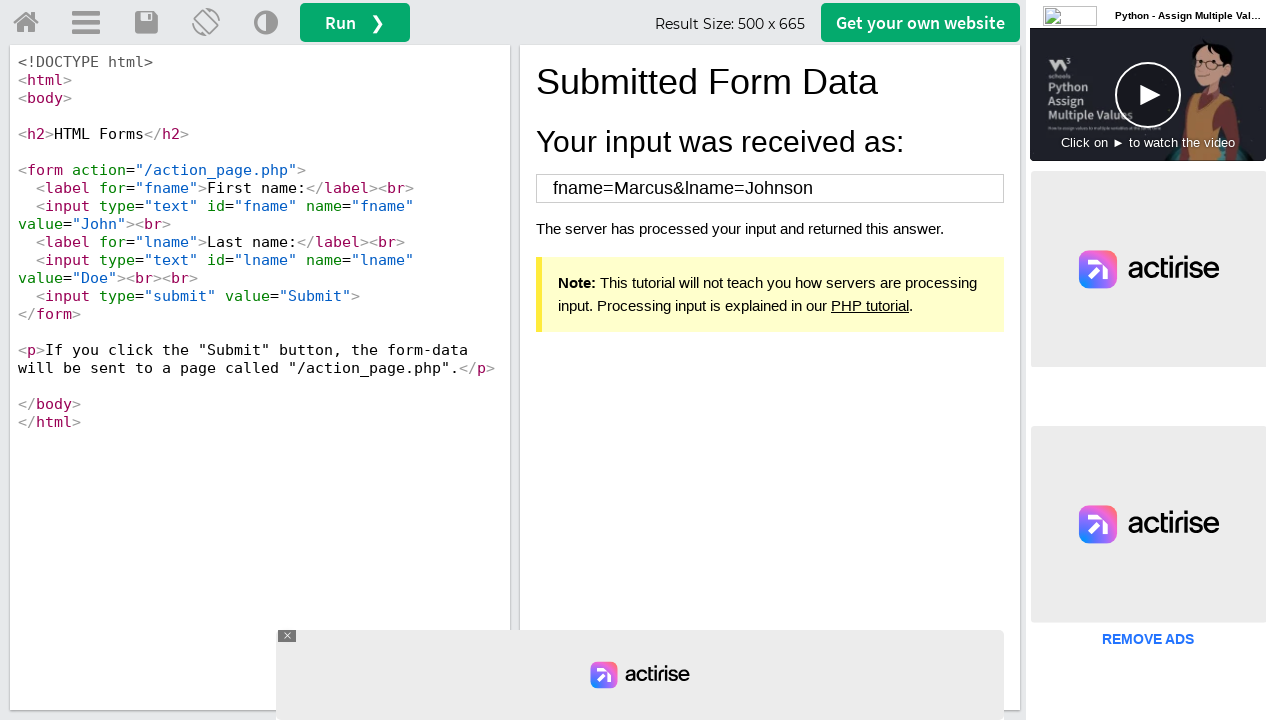